Tests radio button interactions on a practice page including selecting Safari browser option, toggling Chennai city selection, checking which browser is selected by default, and verifying age group selection state.

Starting URL: https://www.leafground.com/radio.xhtml

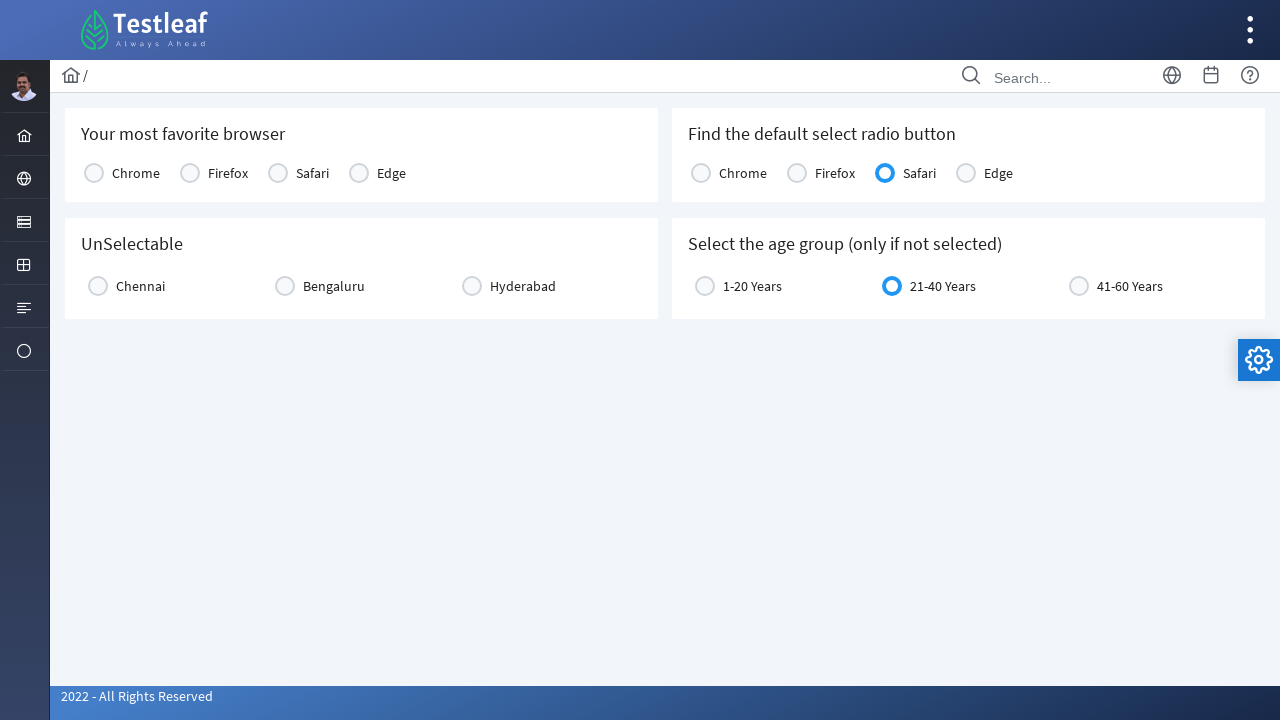

Located Safari browser radio button
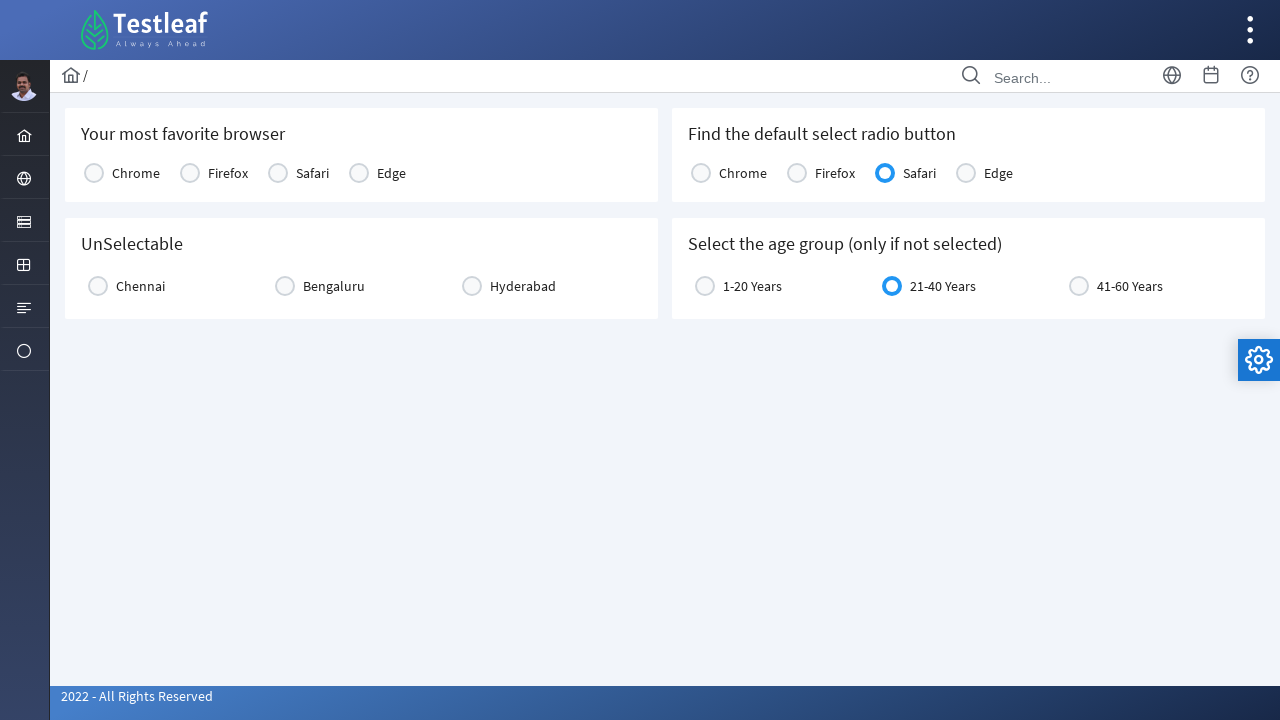

Checked if Safari radio button is enabled
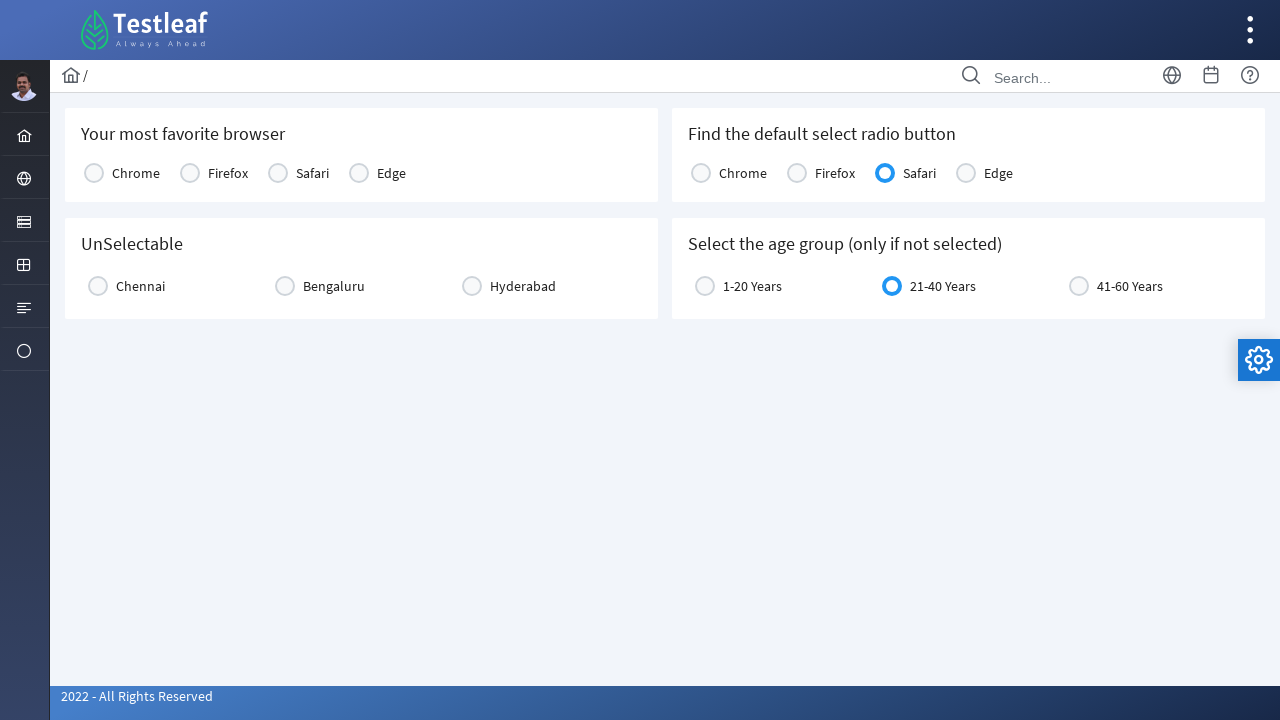

Clicked Safari browser radio button at (278, 173) on xpath=//input[@id='j_idt87:console1:2' and @type='radio']/../..
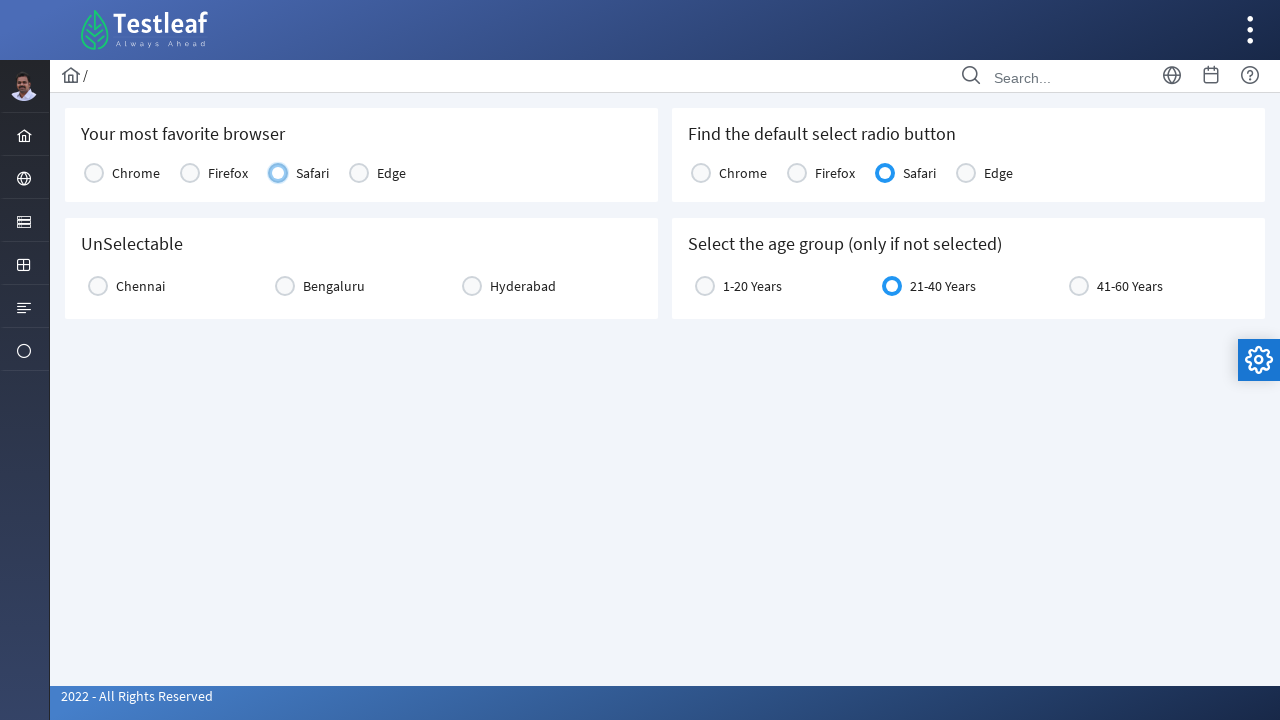

Located Chennai city radio button
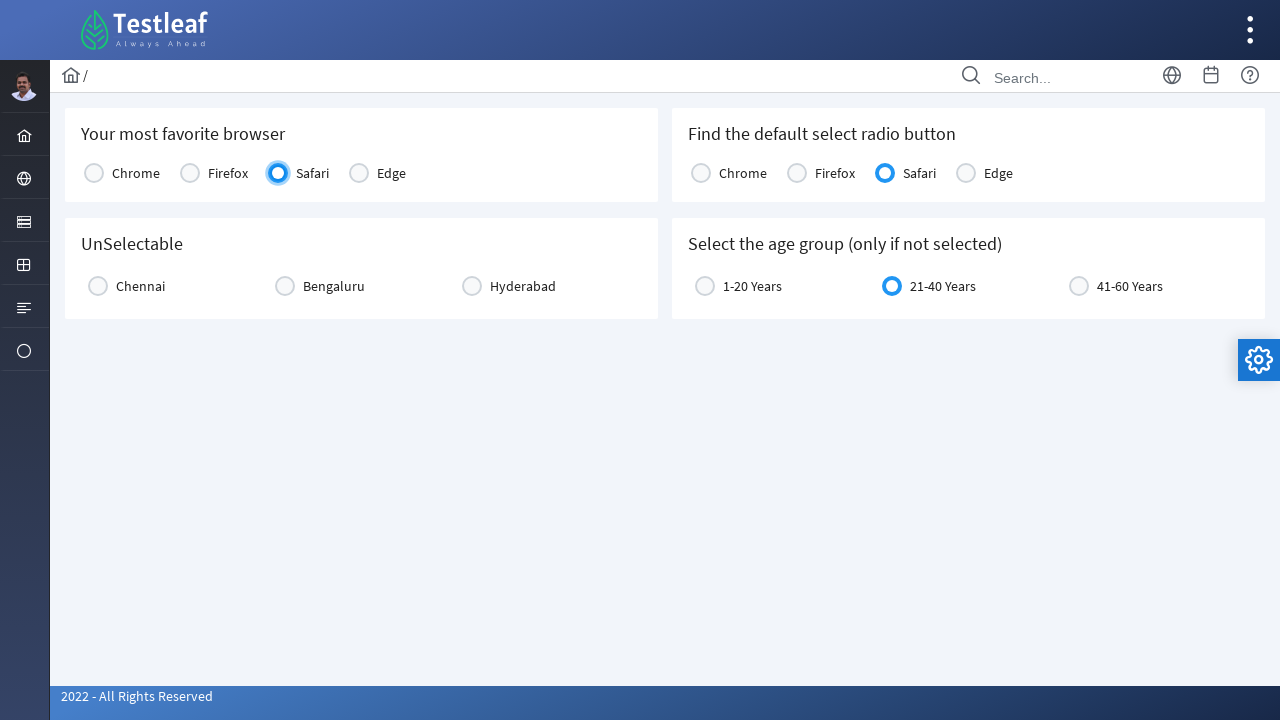

Clicked Chennai city radio button to select at (98, 286) on xpath=//input[@id='j_idt87:city2:0' and @value='Chennai']/../..
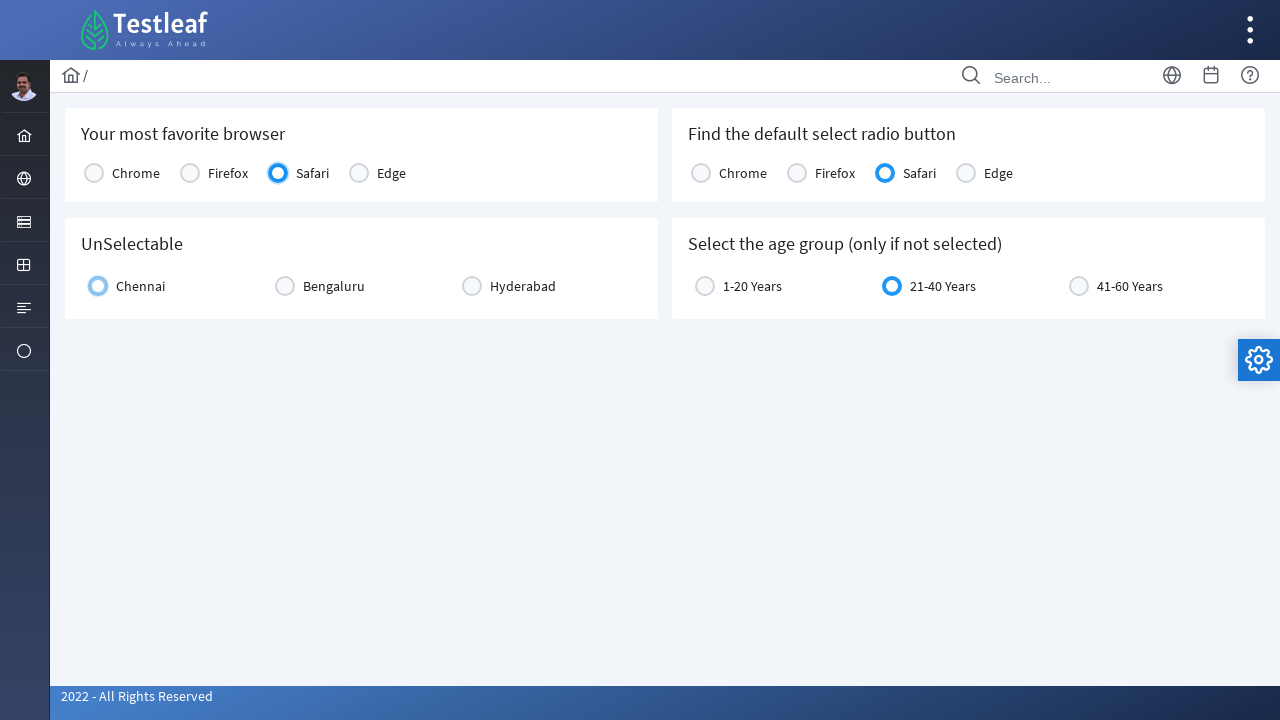

Waited 1000ms before toggling Chennai selection
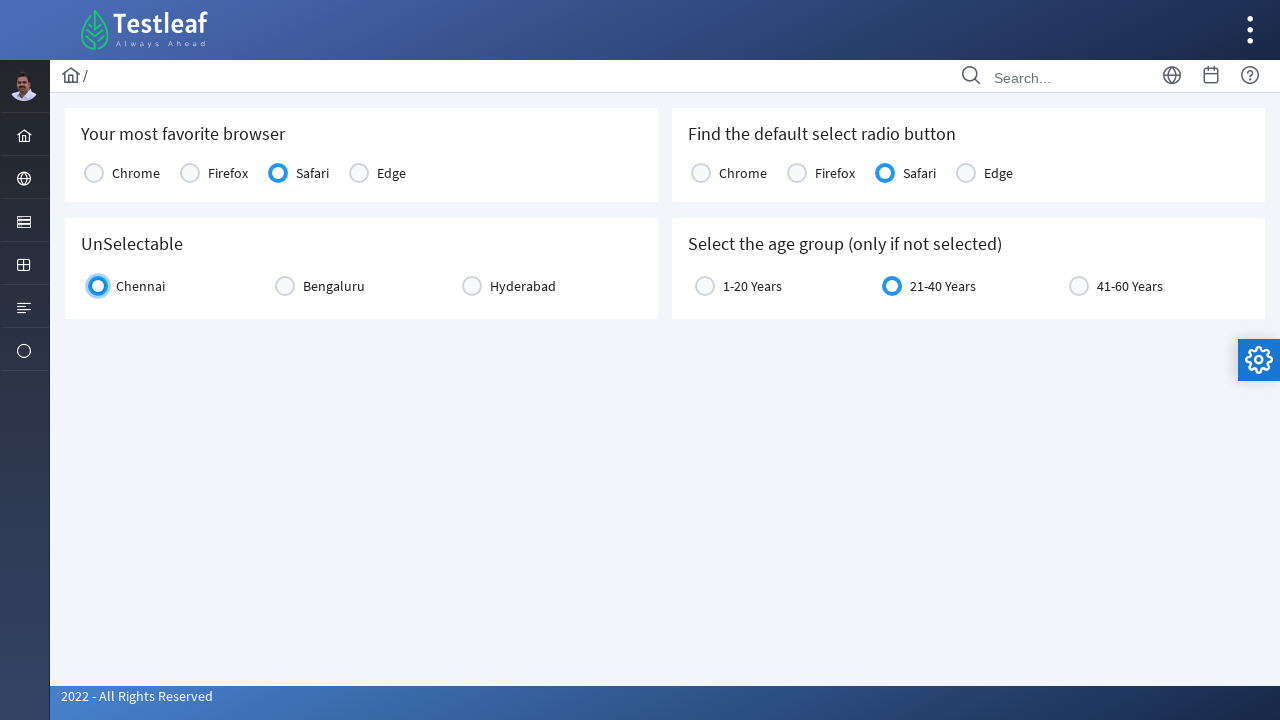

Clicked Chennai city radio button again to toggle/unselect at (98, 286) on xpath=//input[@id='j_idt87:city2:0' and @value='Chennai']/../..
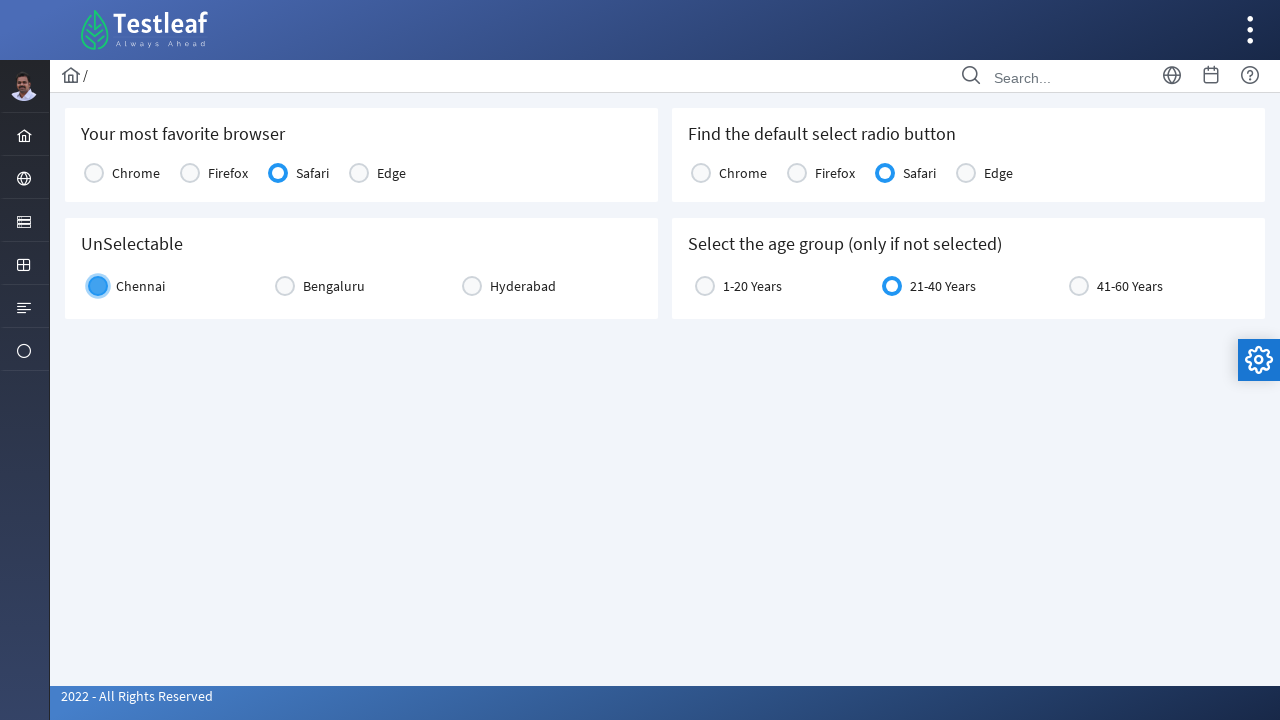

Located all browser radio buttons in second group
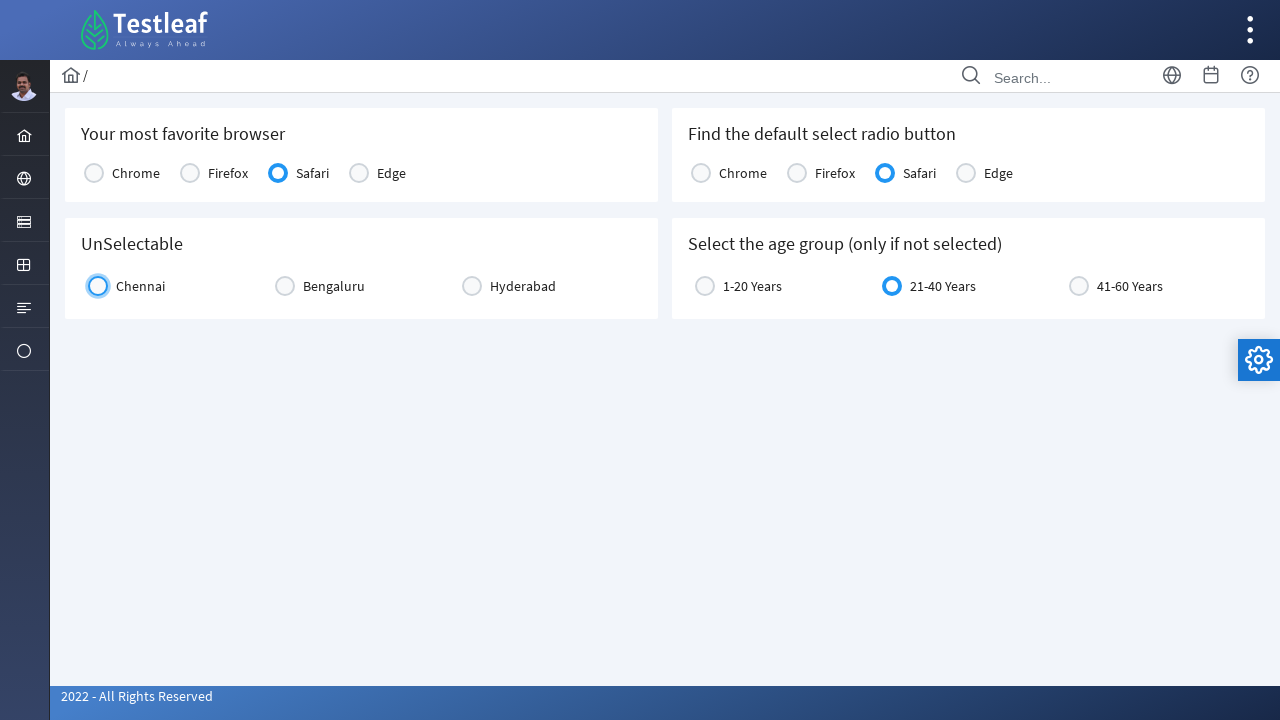

Found 4 browser radio buttons in second group
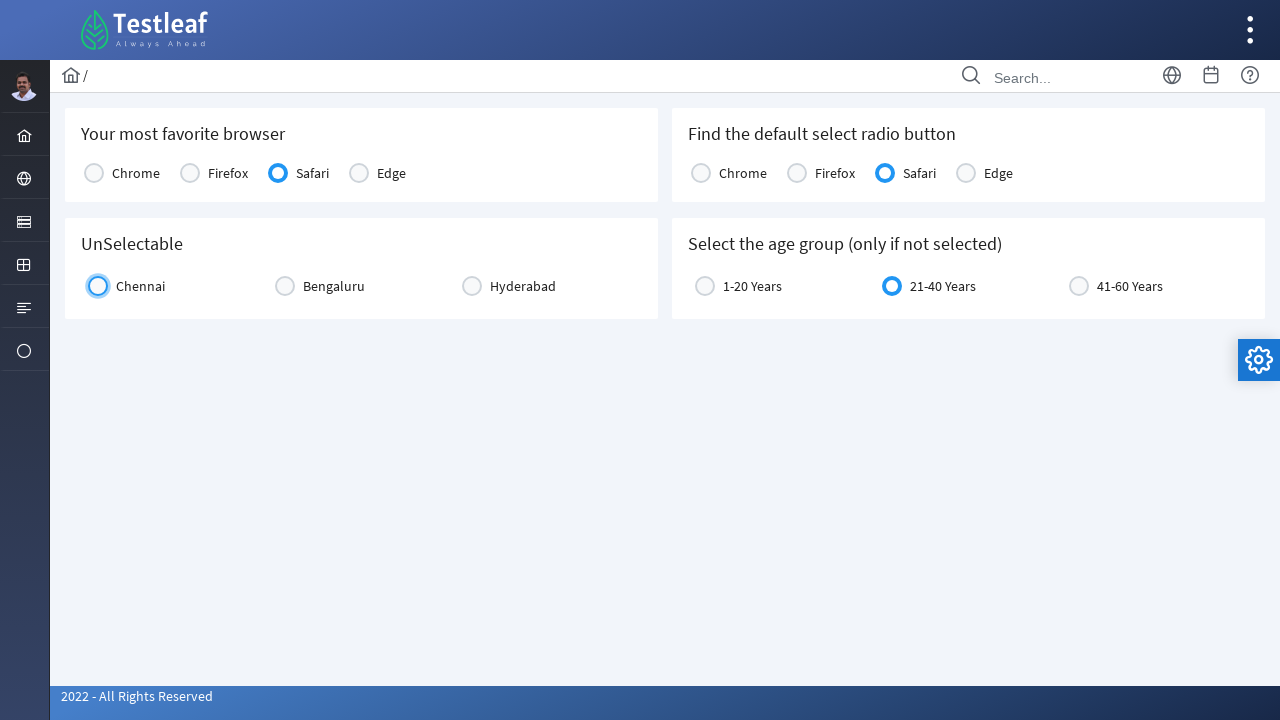

Checking radio button 0 selection state
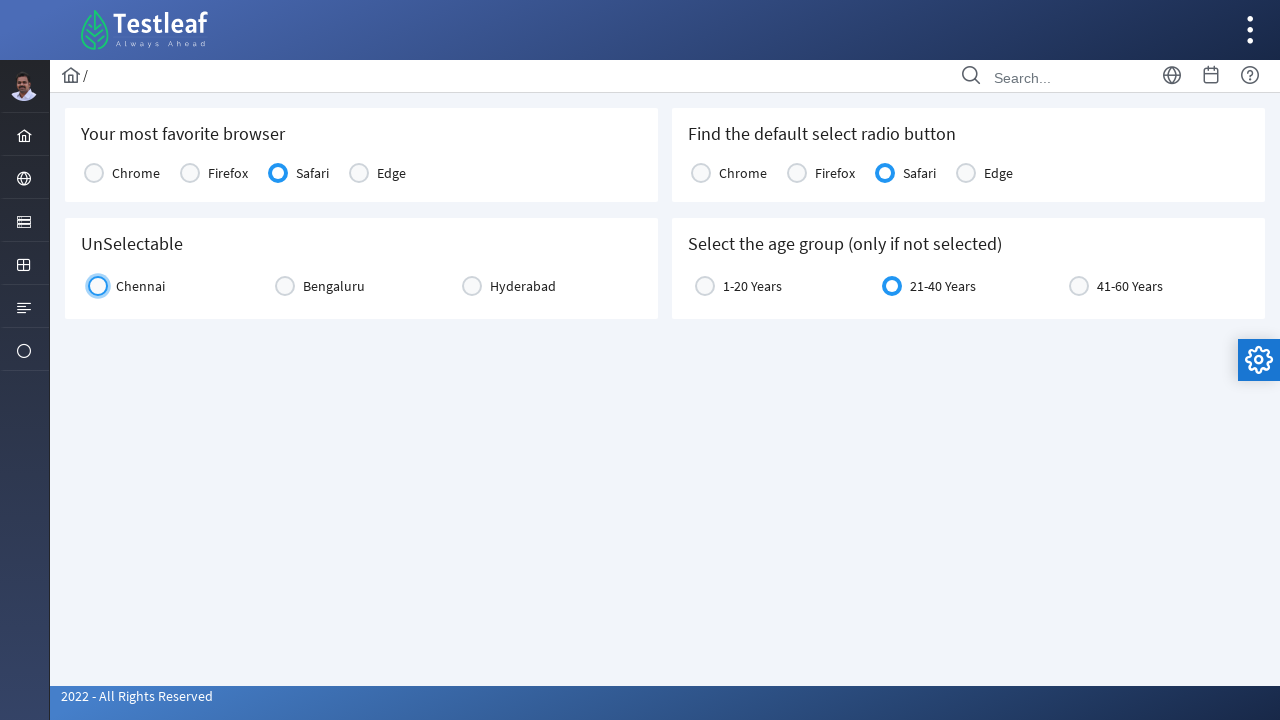

Checking radio button 1 selection state
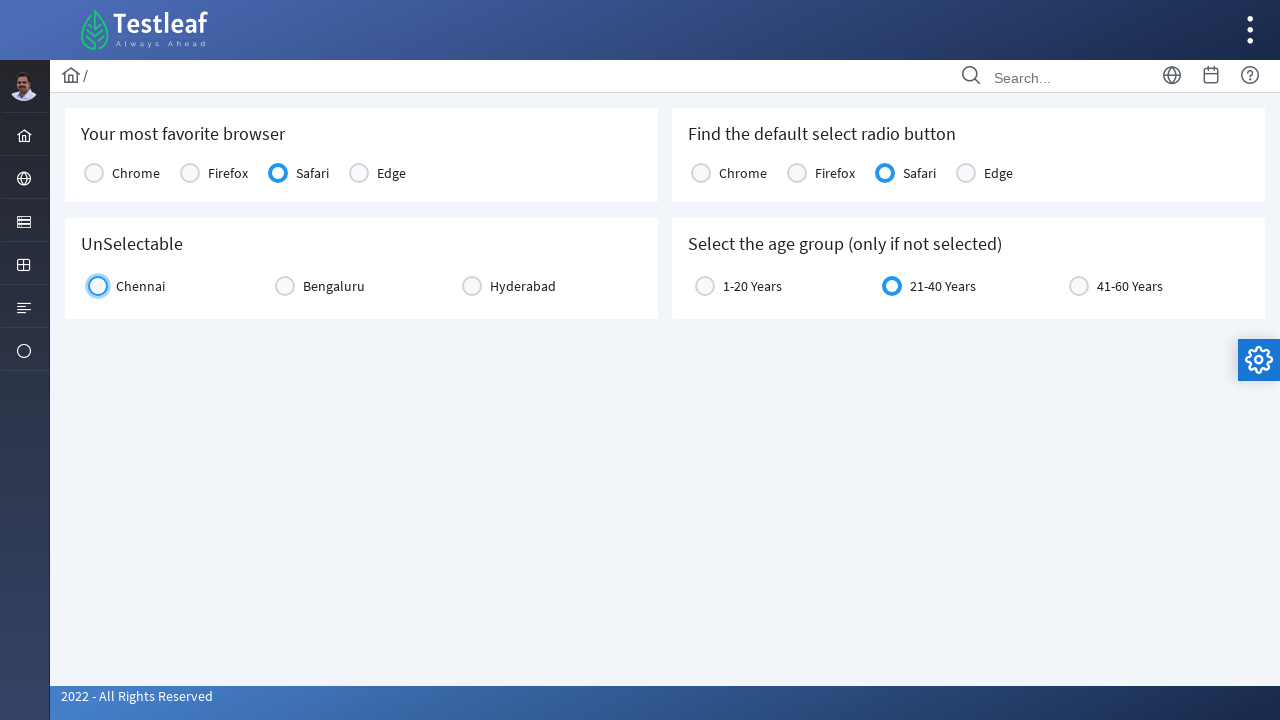

Checking radio button 2 selection state
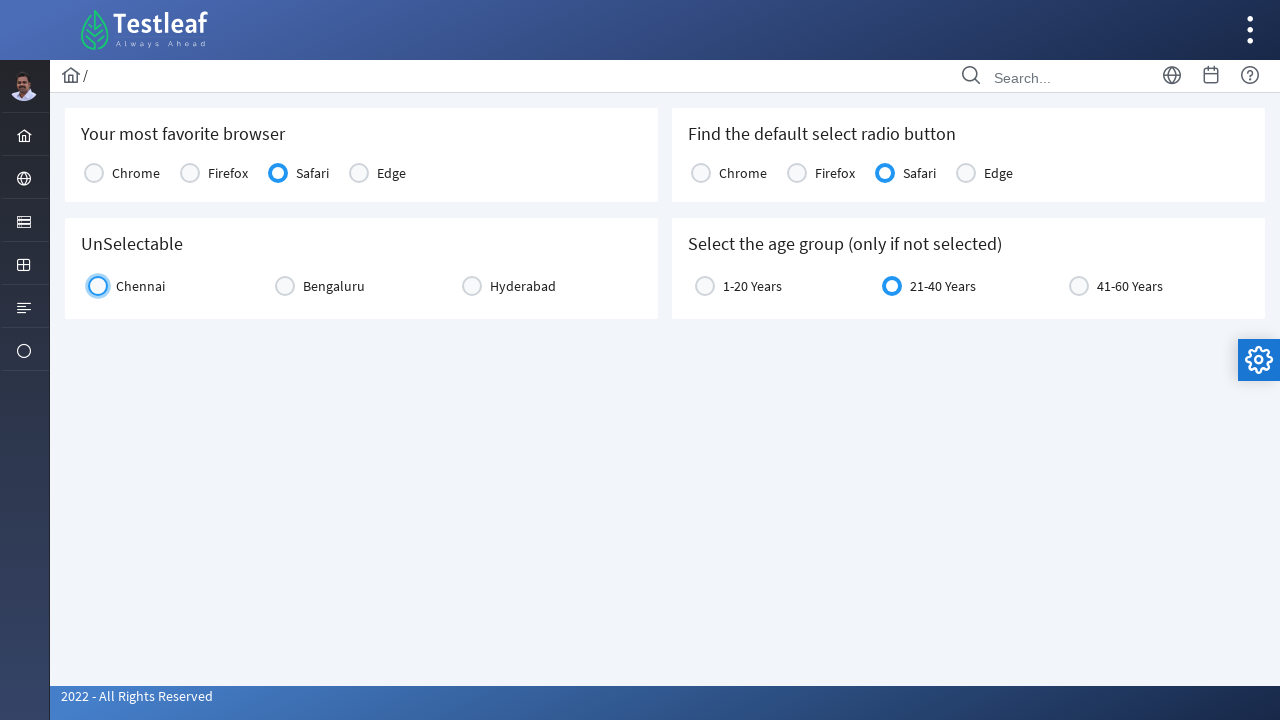

Radio button 2 is selected by default: Safari
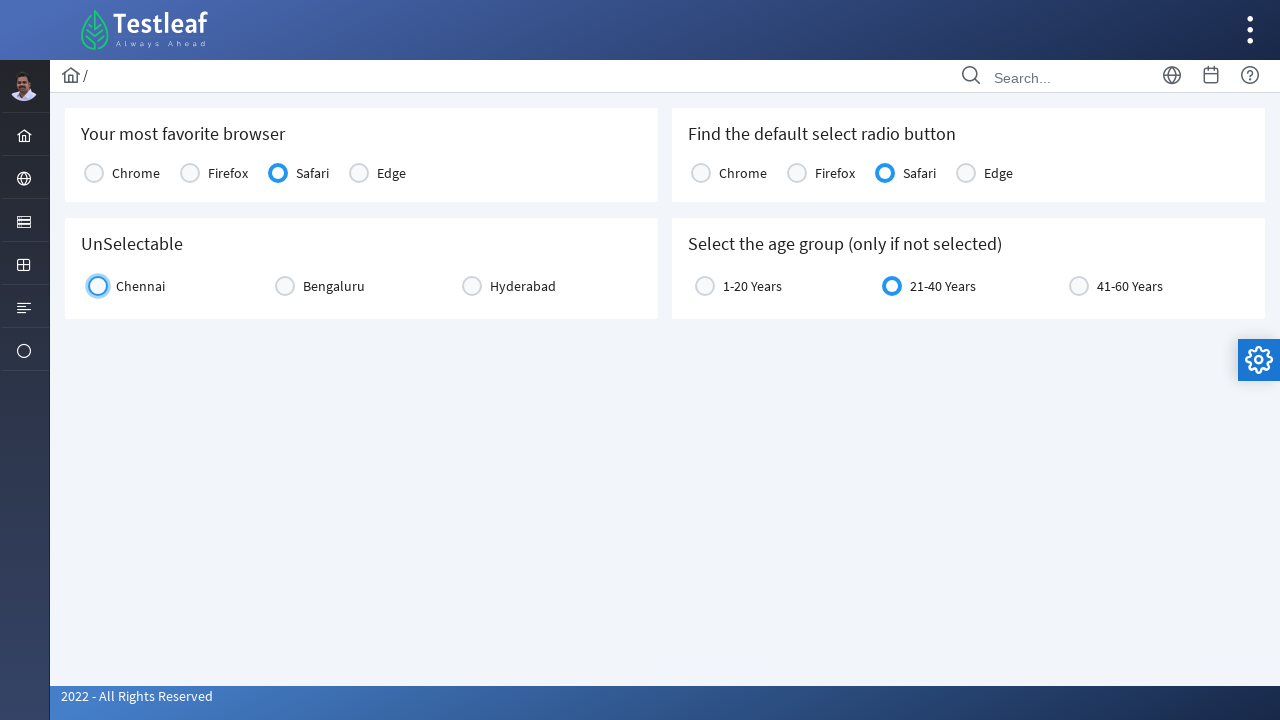

Checking radio button 3 selection state
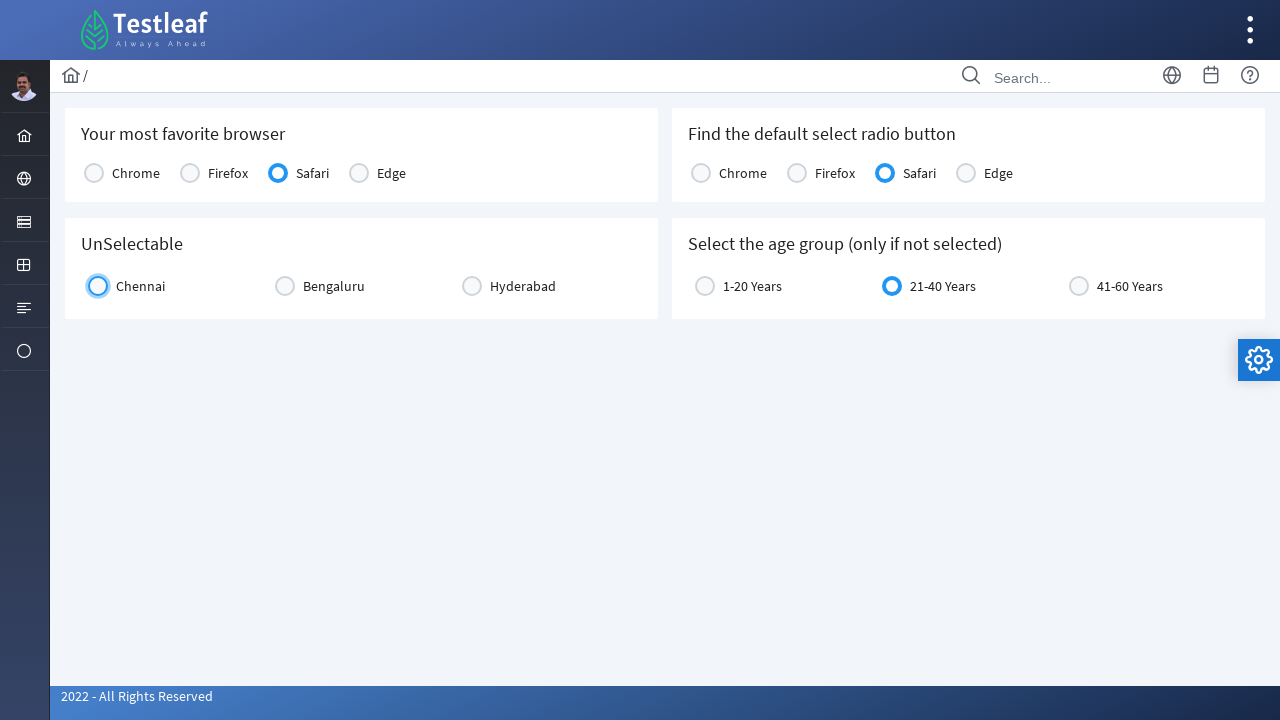

Located 21-40 years age group radio button
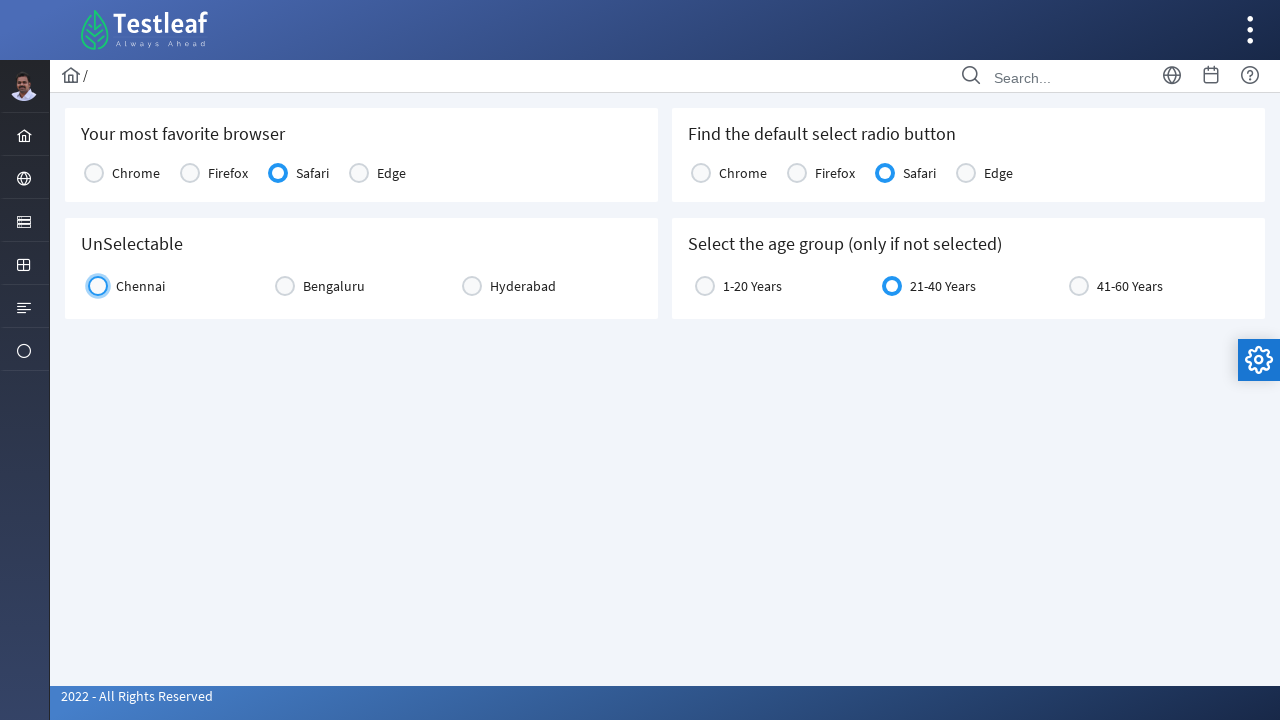

Retrieved checked attribute of age group radio button: checked
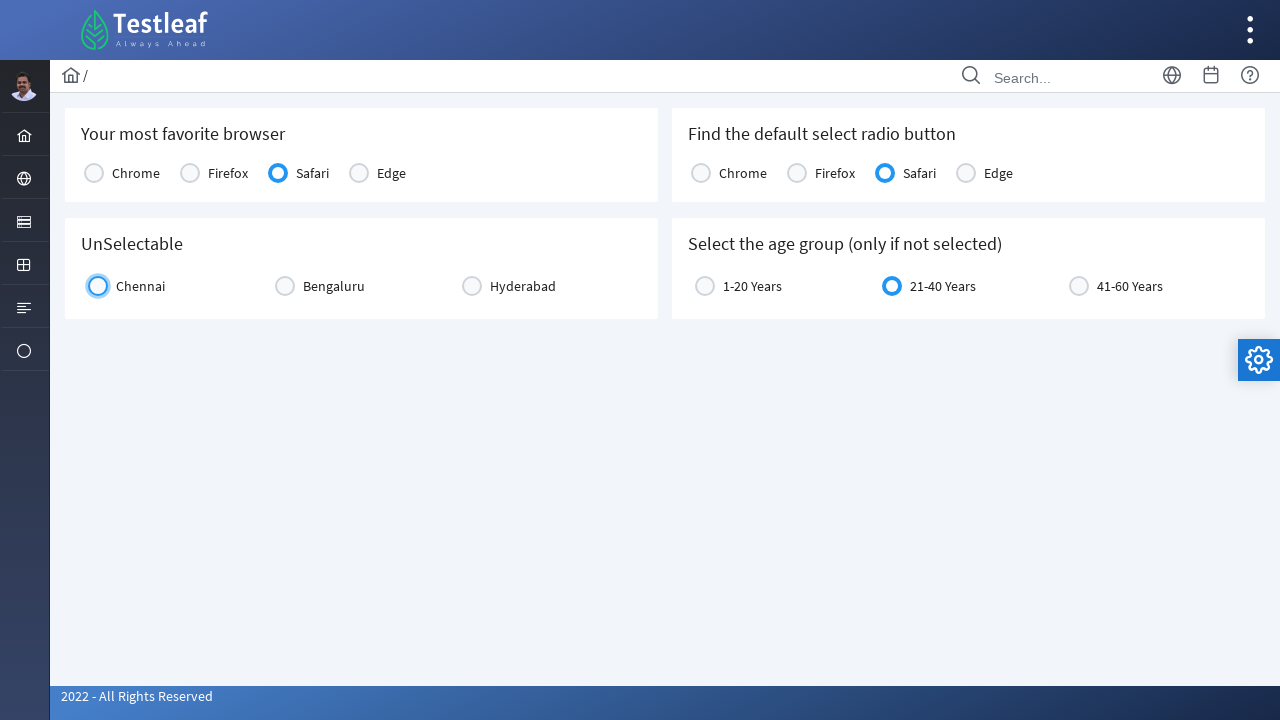

Age group is already selected, leaving as is
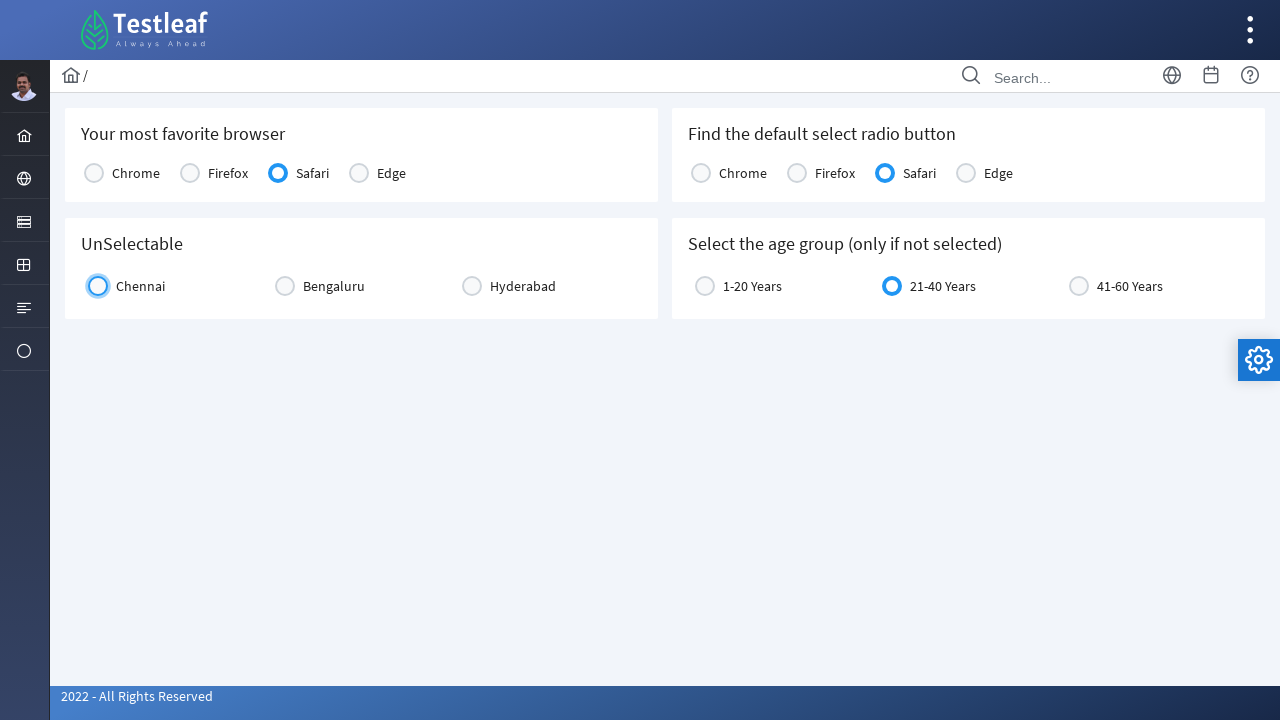

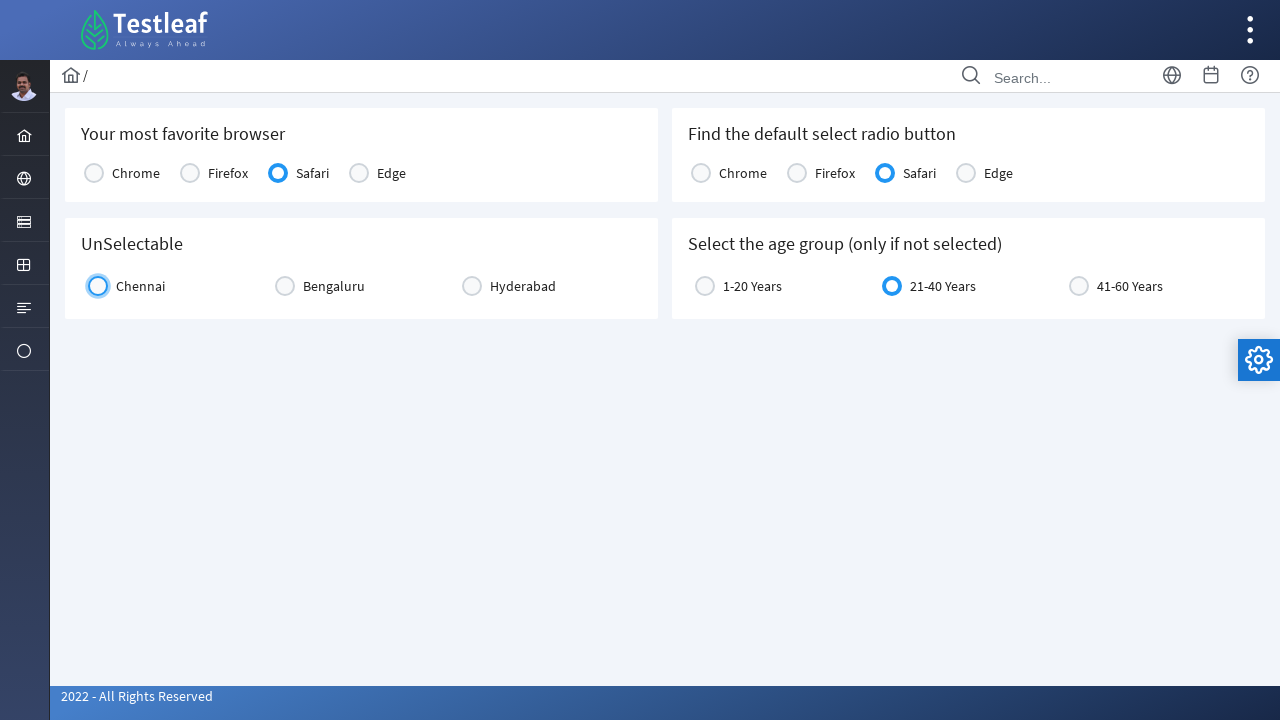